Navigates to the ENAIRE drone information portal and verifies the page loads successfully

Starting URL: https://drones.enaire.es/

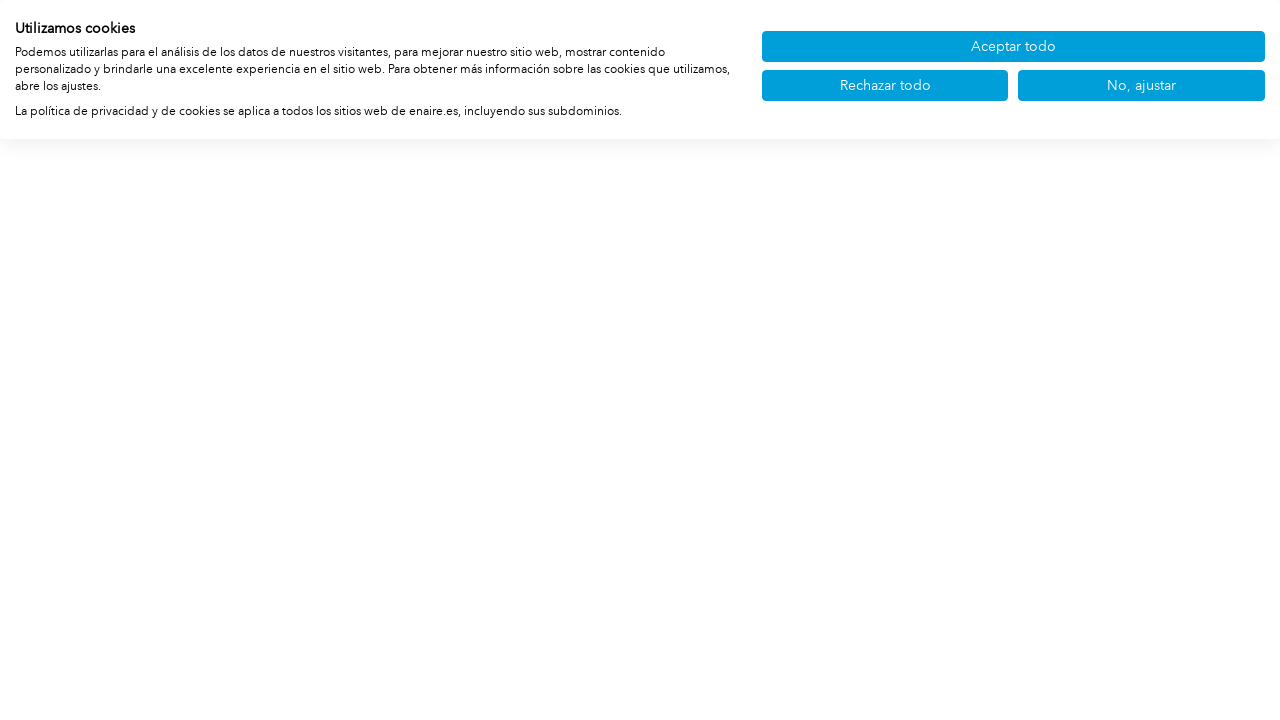

Waited for page DOM to load
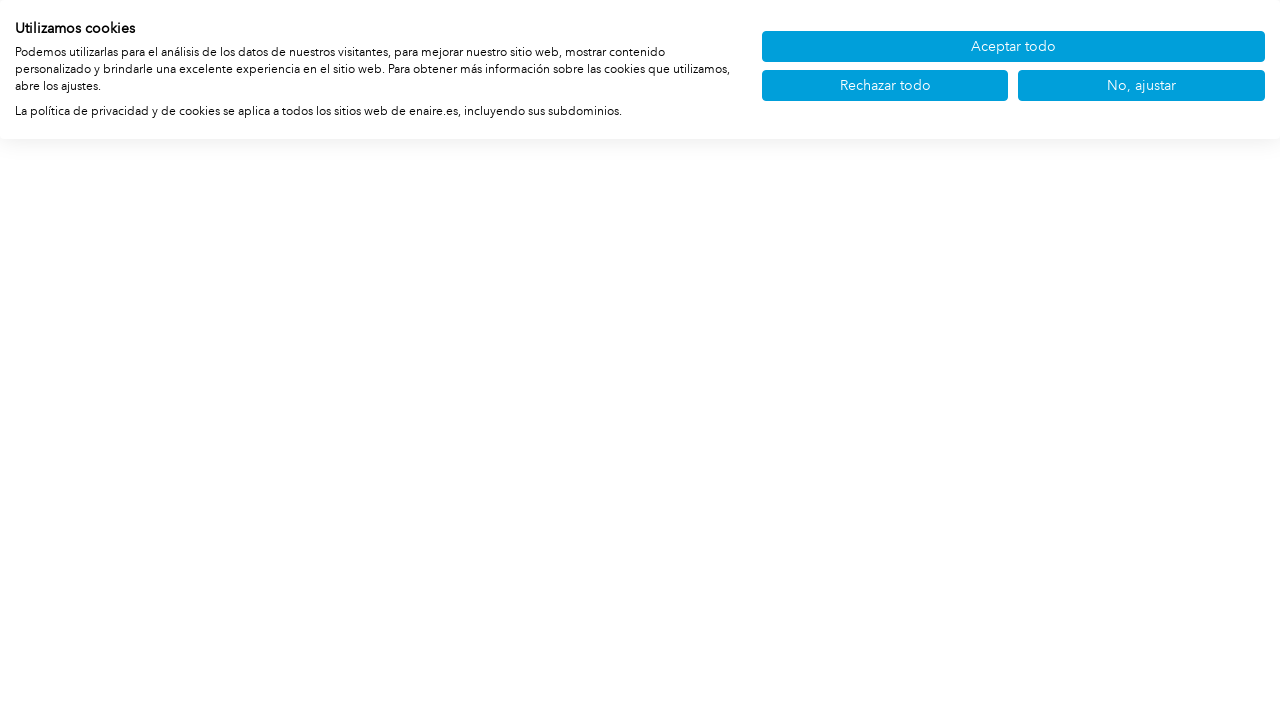

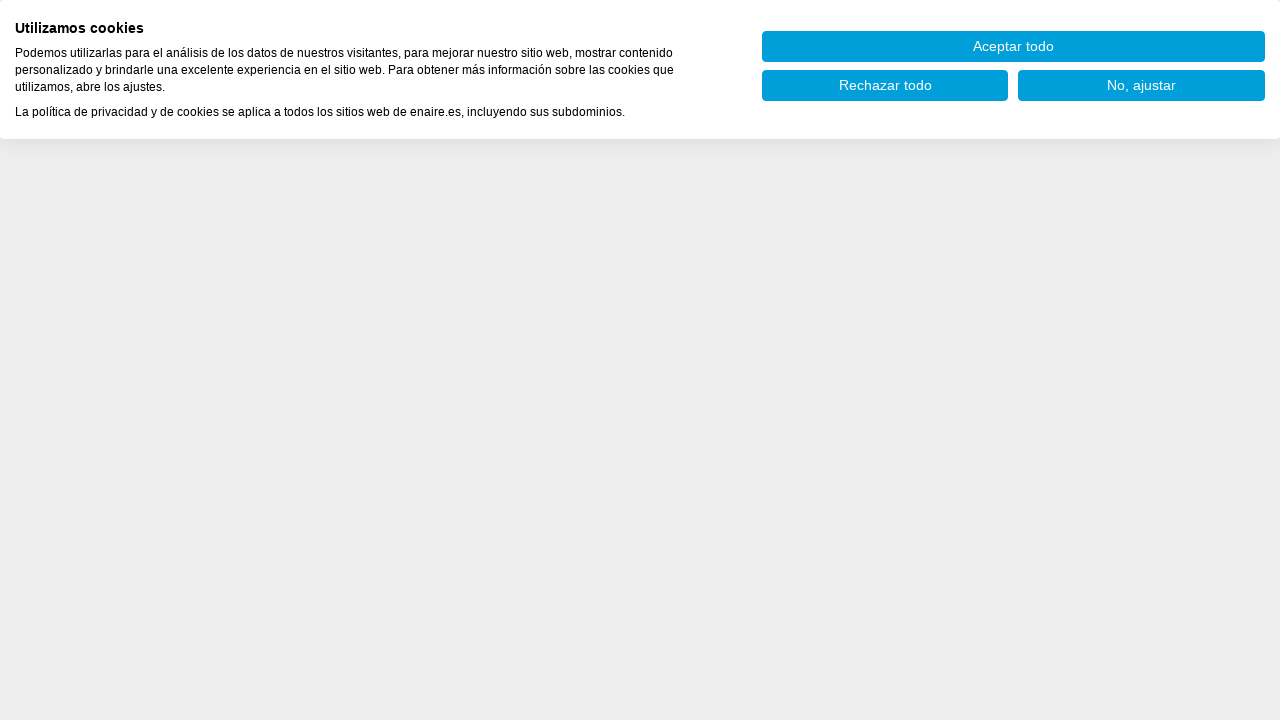